Tests a signup/newsletter form by filling in first name, last name, and email fields, then clicking the submit button.

Starting URL: http://secure-retreat-92358.herokuapp.com/

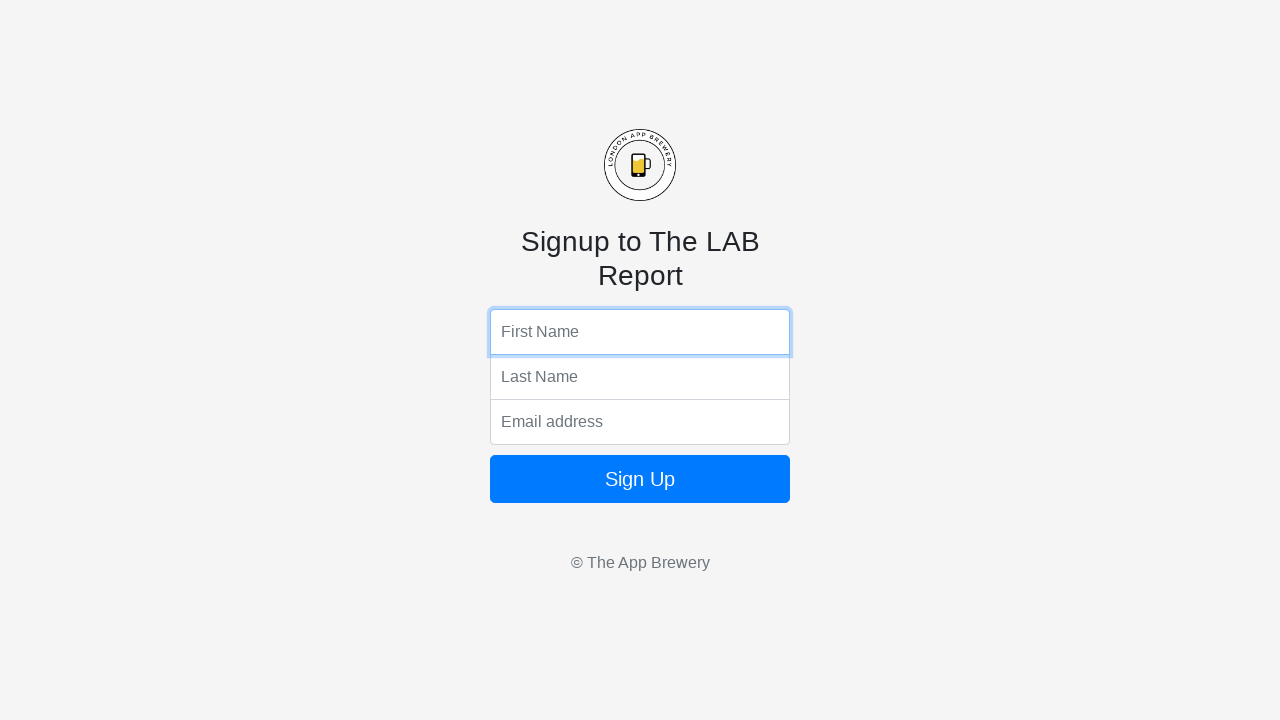

Filled first name field with 'Rachel' on input[name='fName']
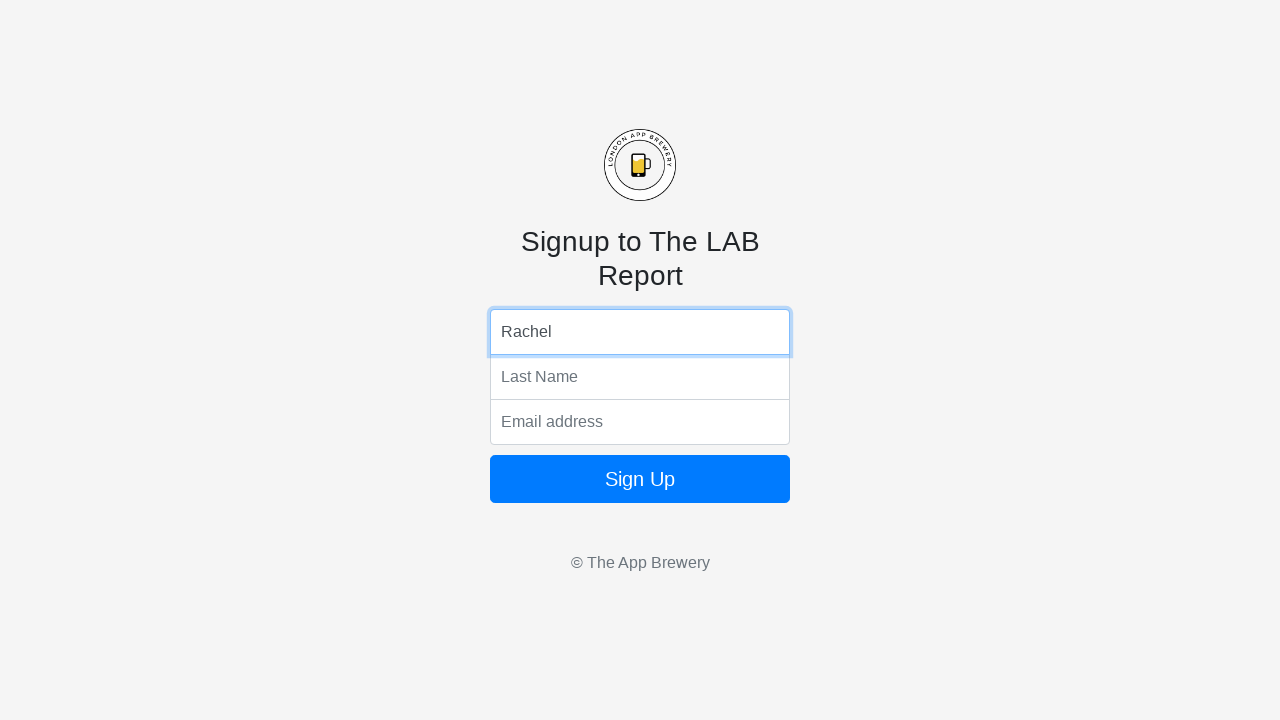

Filled last name field with 'Fong' on input[name='lName']
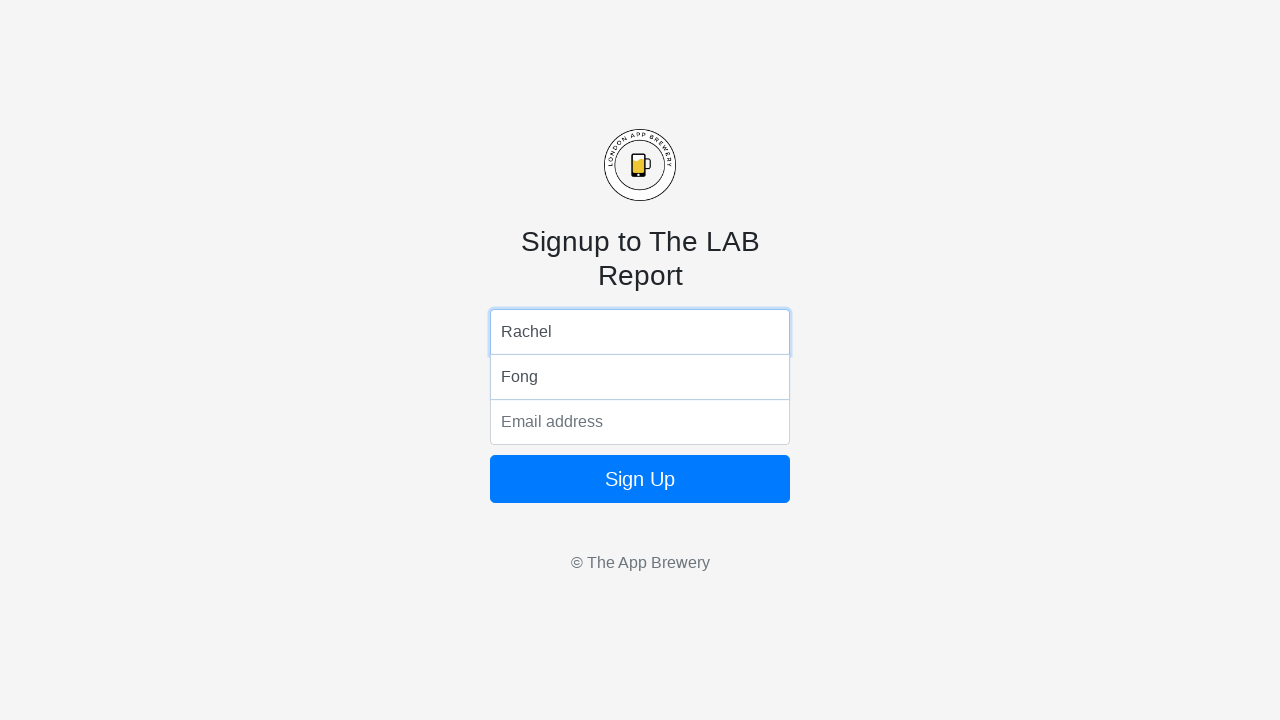

Filled email field with 'rachel12eve@hotmail.com' on input[name='email']
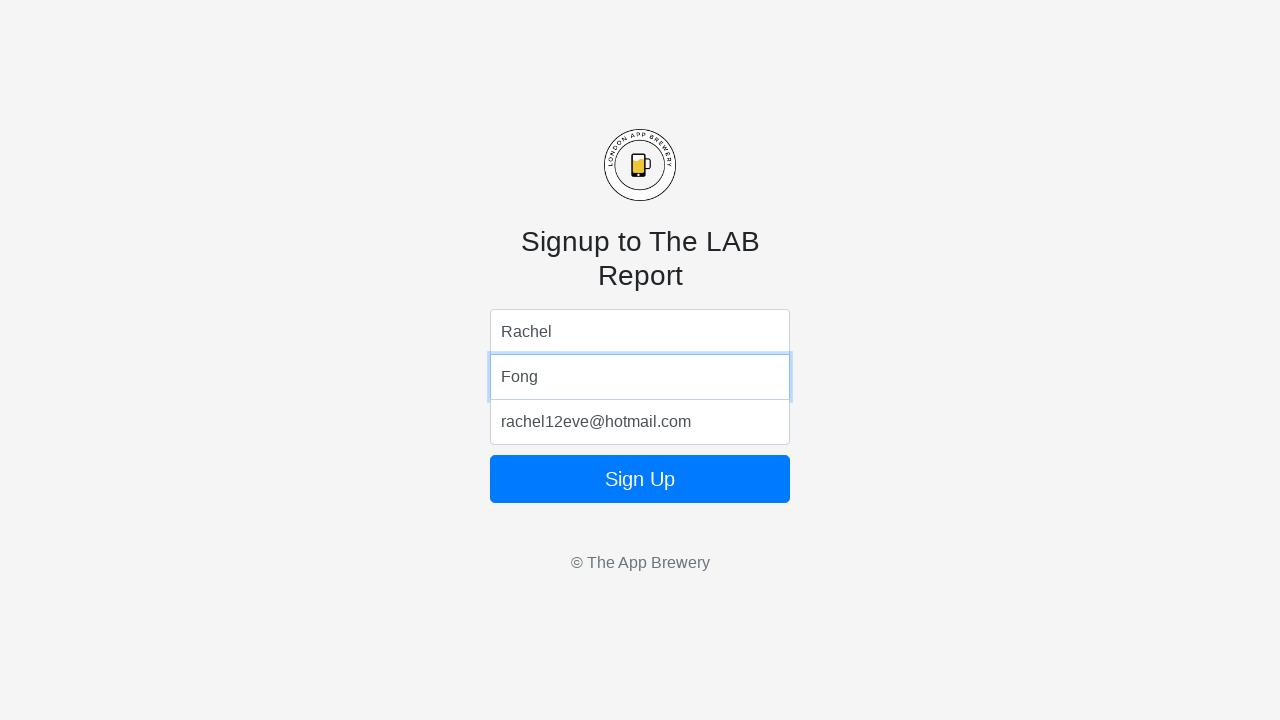

Clicked submit button to complete form submission at (640, 479) on .btn-block
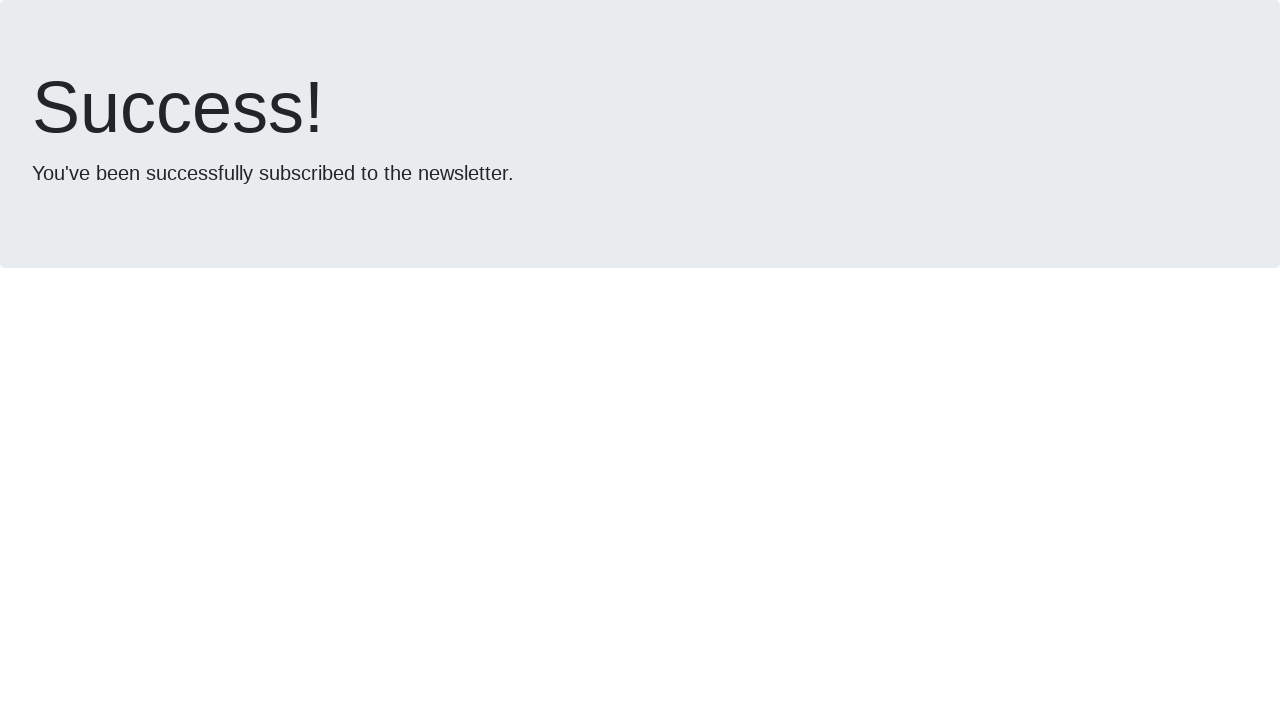

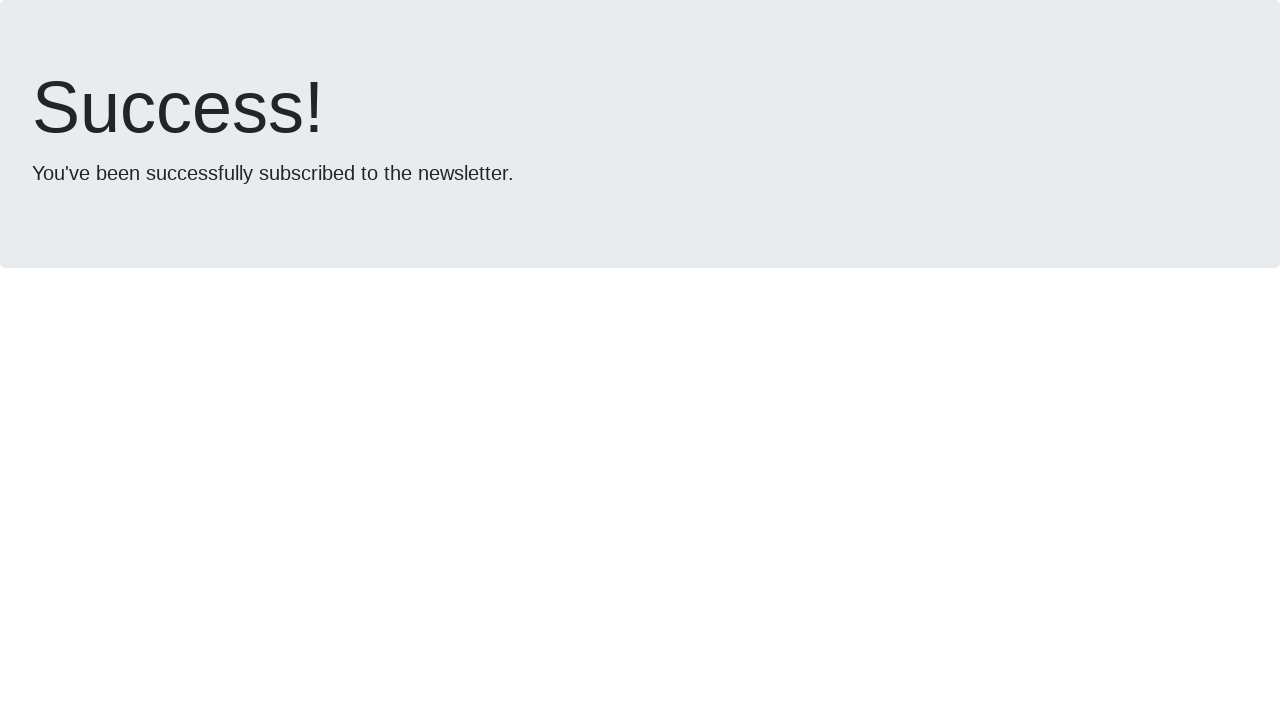